Navigates to AutomationTalks.com and verifies the page loads by checking the title is available

Starting URL: http://AutomationTalks.com

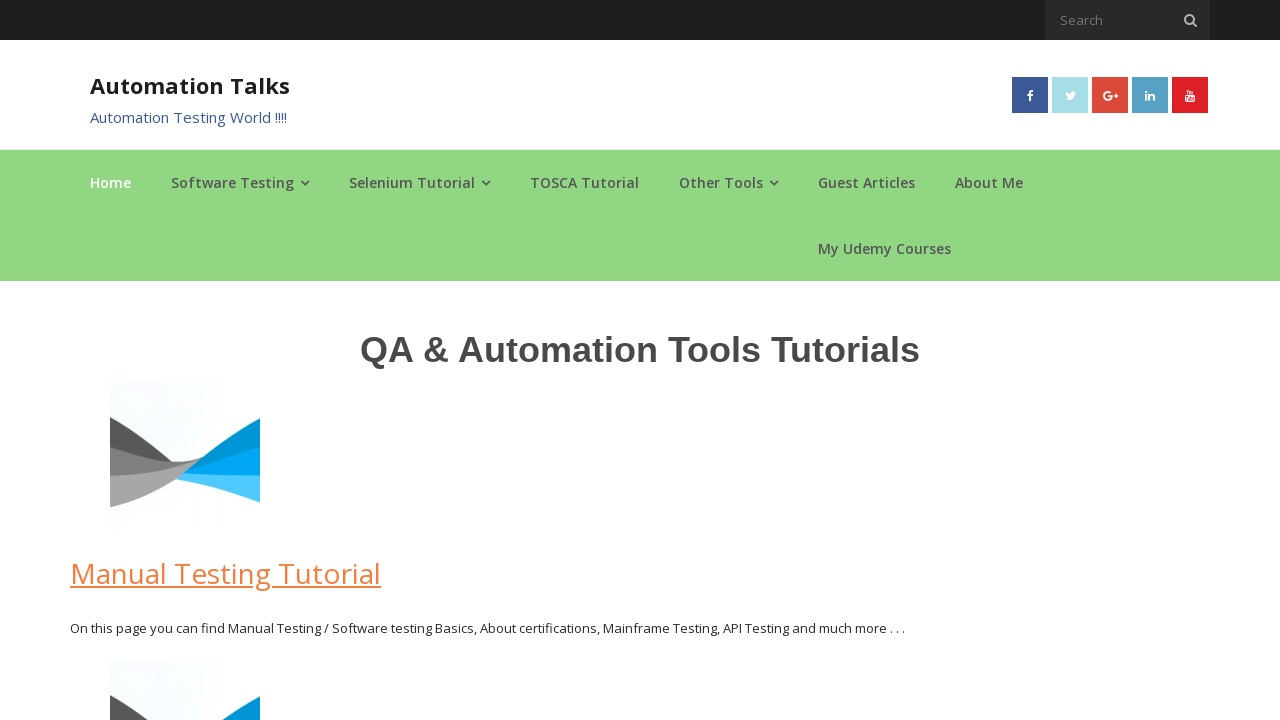

Navigated to AutomationTalks.com
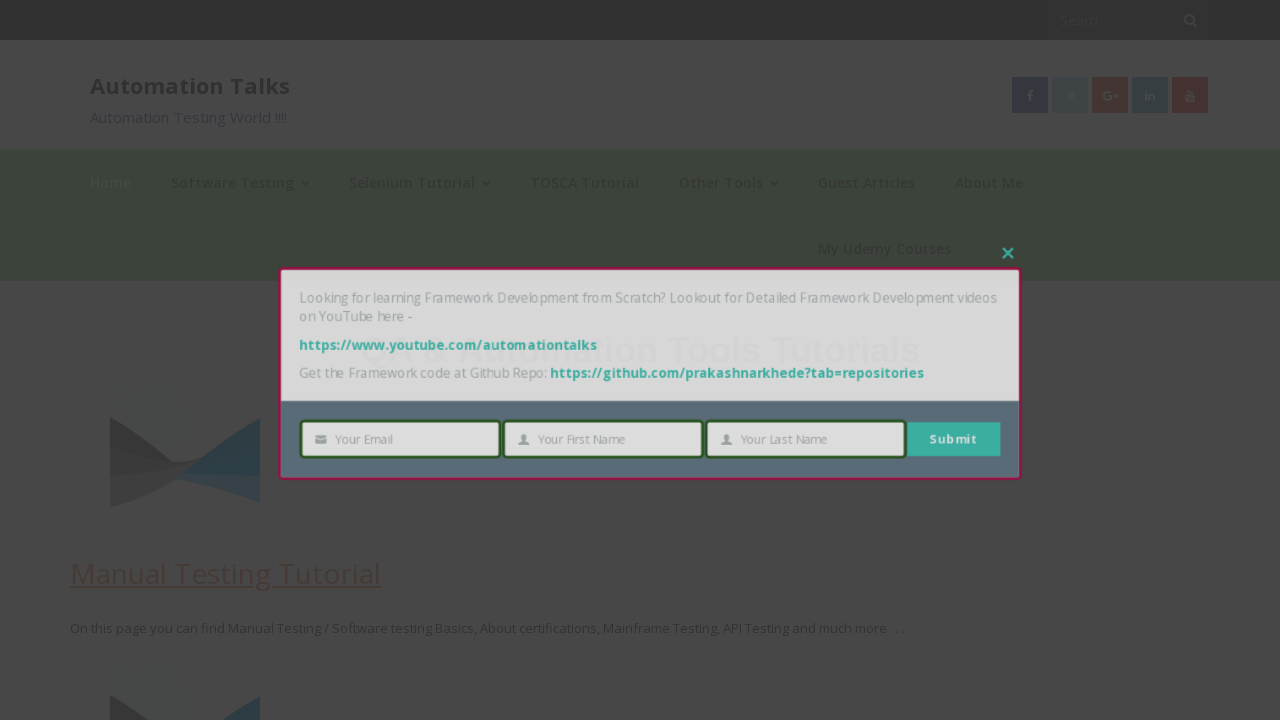

Page fully loaded (DOM content loaded)
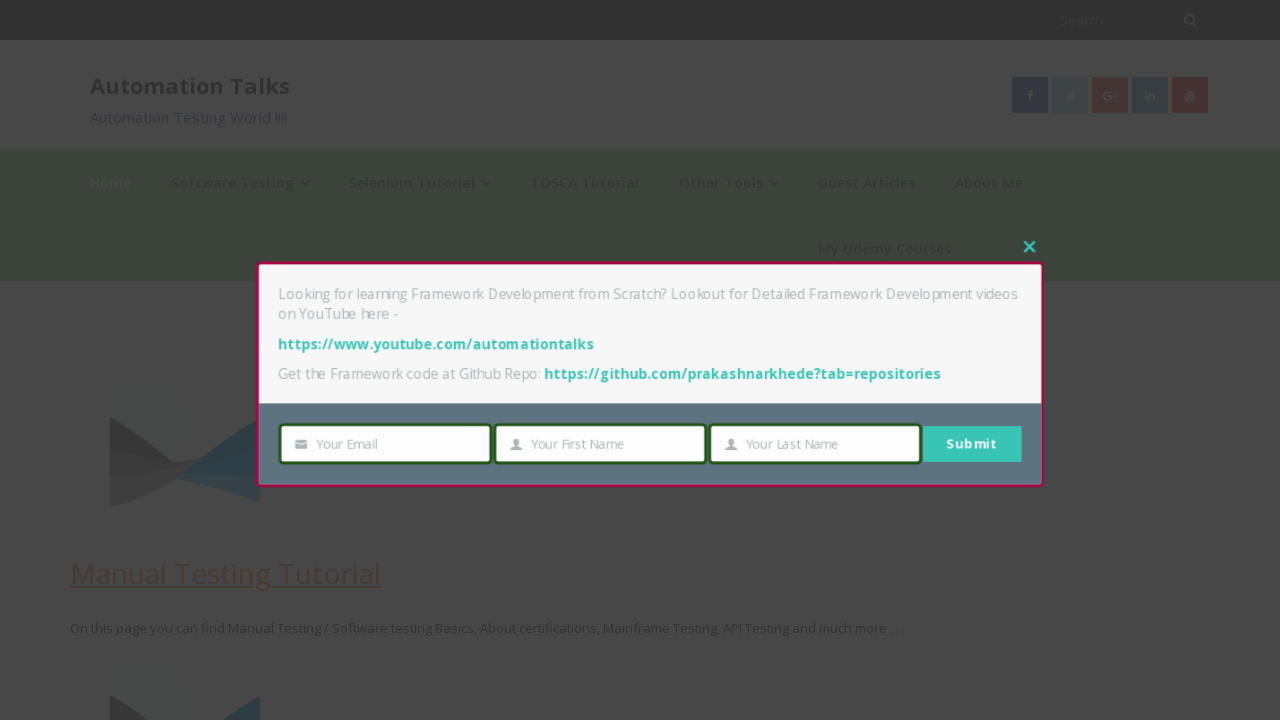

Verified page title is present: 'AutomationTalks - Learn Automation Testing'
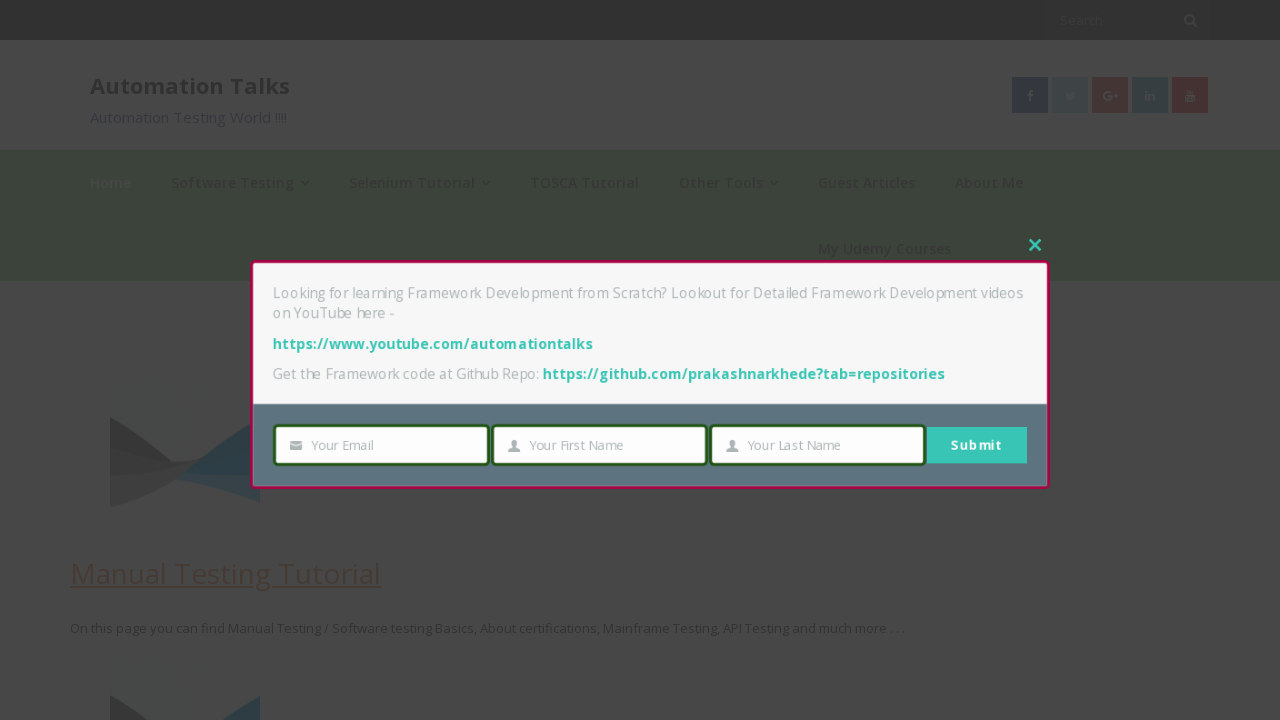

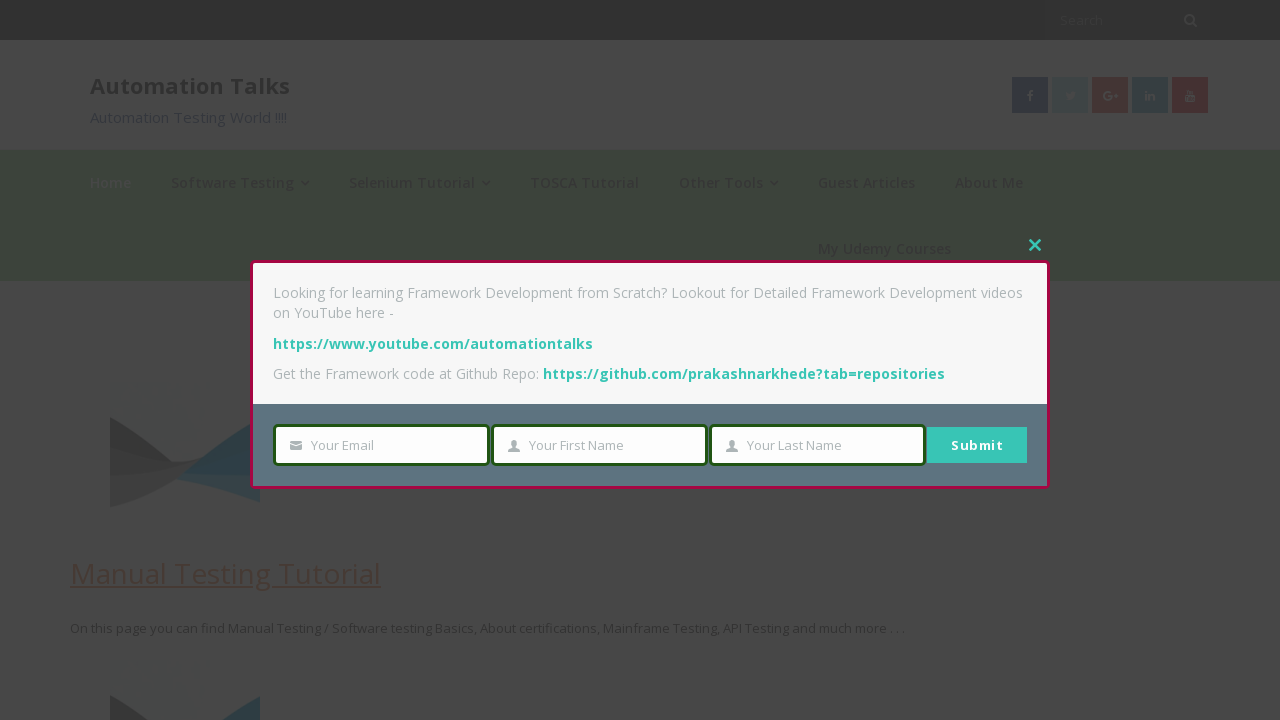